Tests alert handling by clicking a button that triggers a simple alert dialog

Starting URL: https://testautomationpractice.blogspot.com/

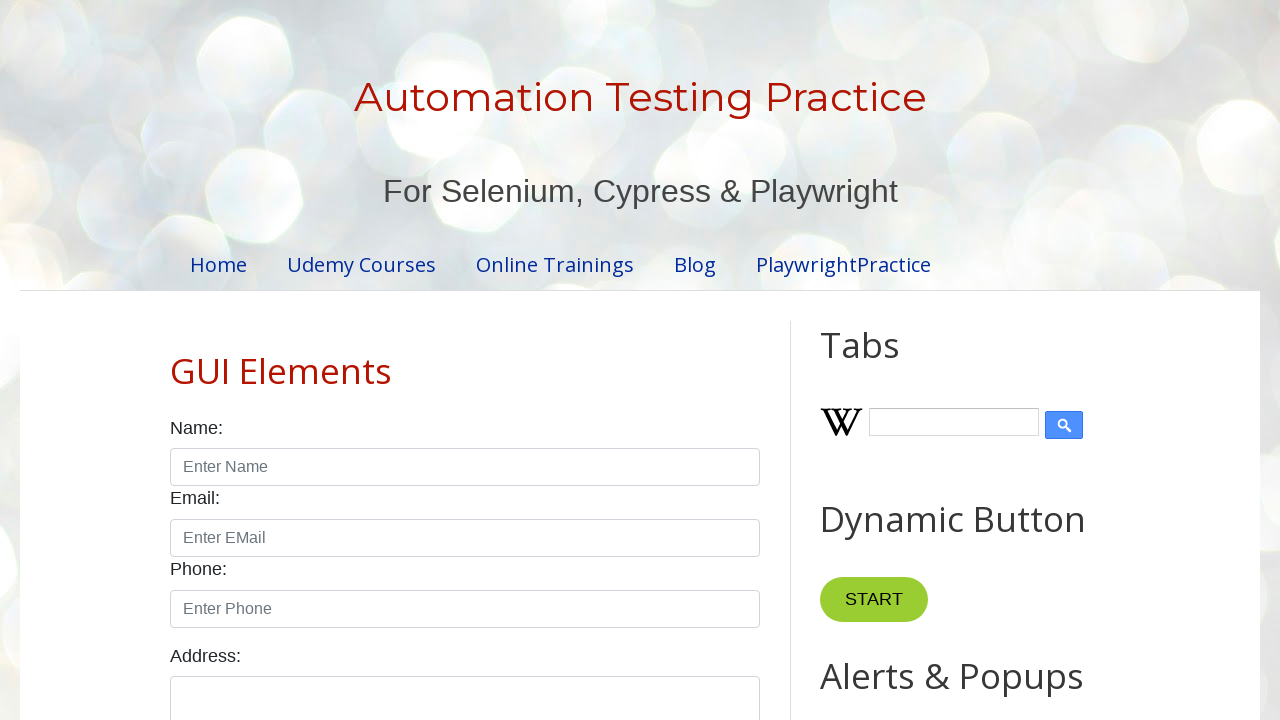

Clicked Simple Alert button to trigger alert dialog at (888, 361) on xpath=//button[text()='Simple Alert']
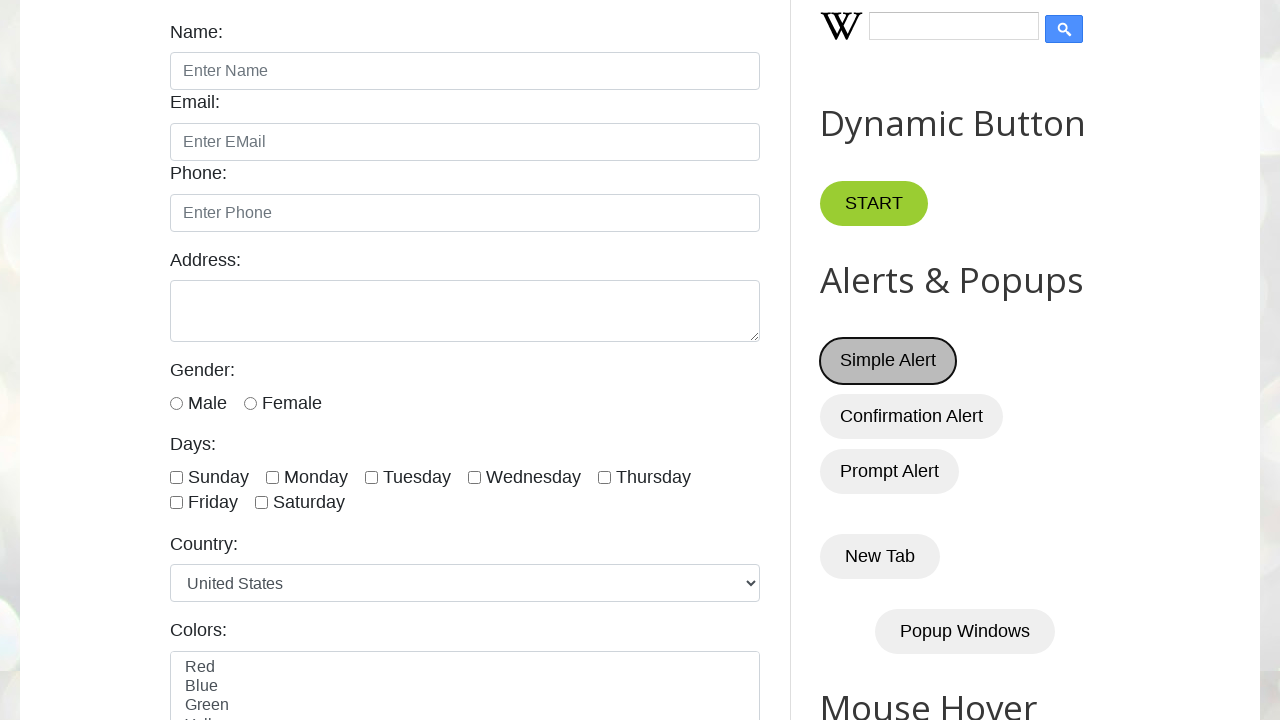

Set up dialog handler to accept alert
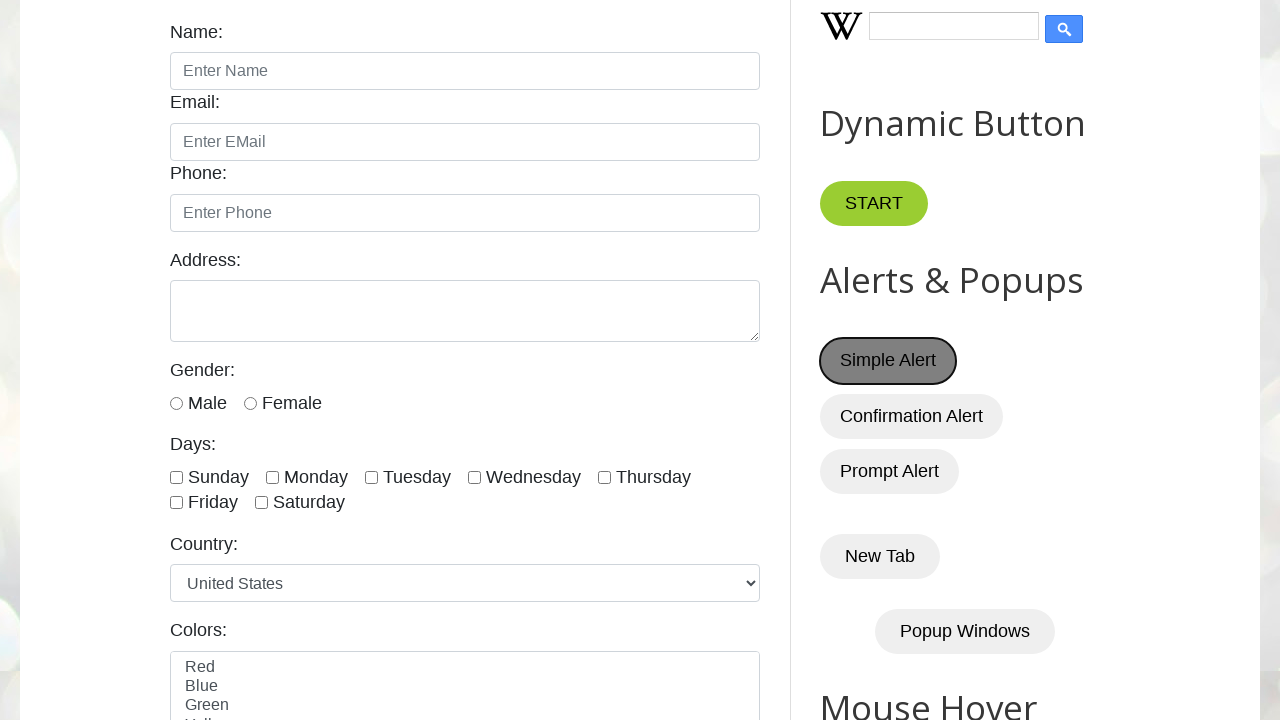

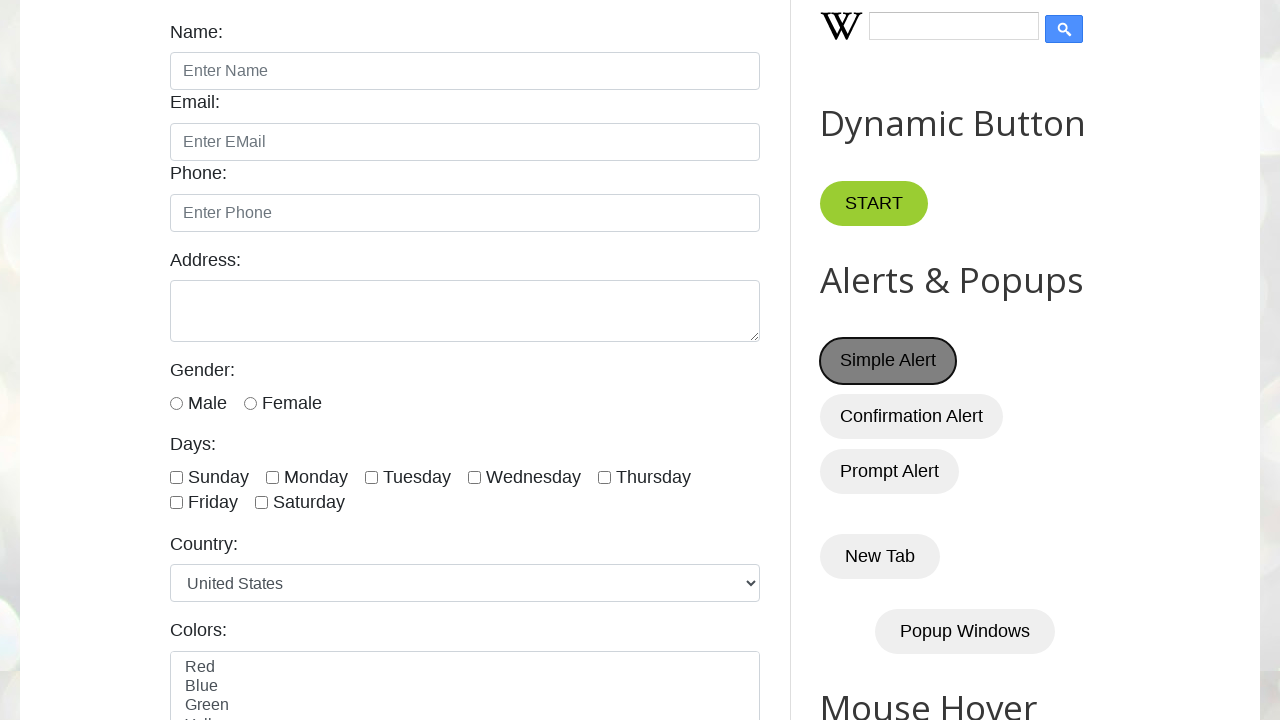